Tests custom dropdown selection functionality on jQuery UI demo page by selecting items from multiple dropdown menus (number, speed, files, salutation) and verifying the selected values.

Starting URL: http://jqueryui.com/resources/demos/selectmenu/default.html

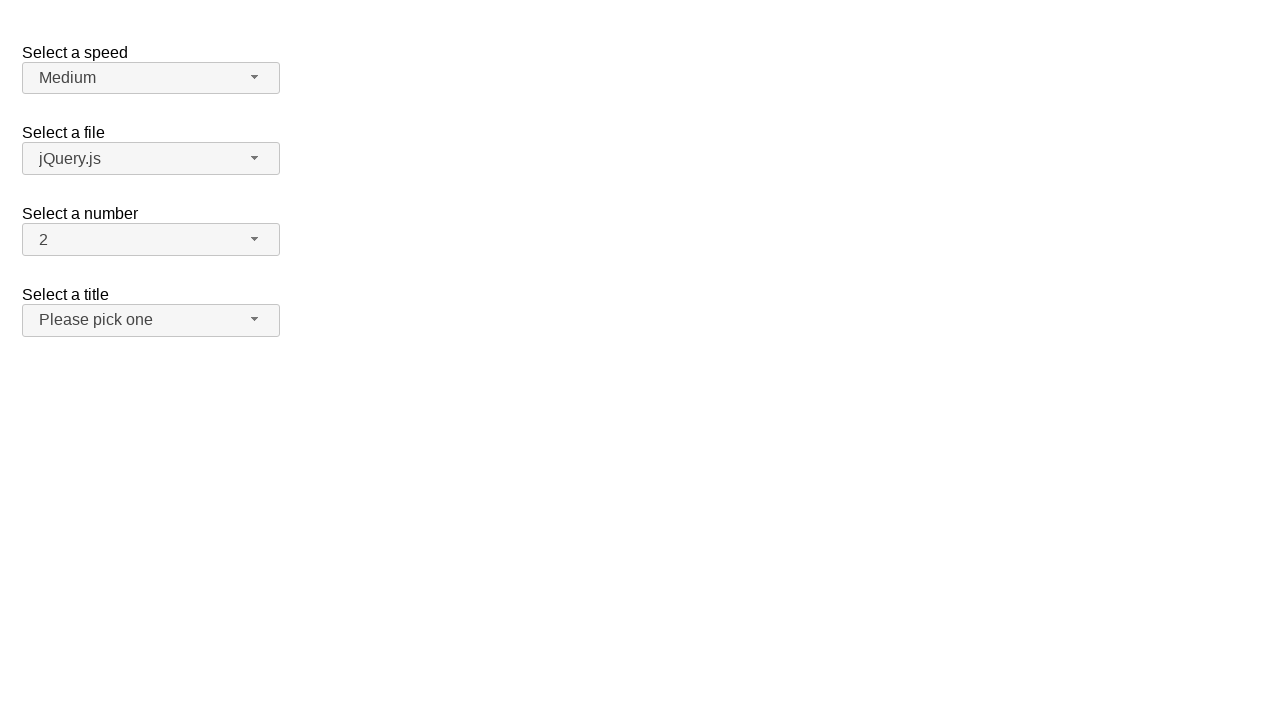

Clicked number dropdown button at (151, 240) on xpath=//span[@id='number-button']
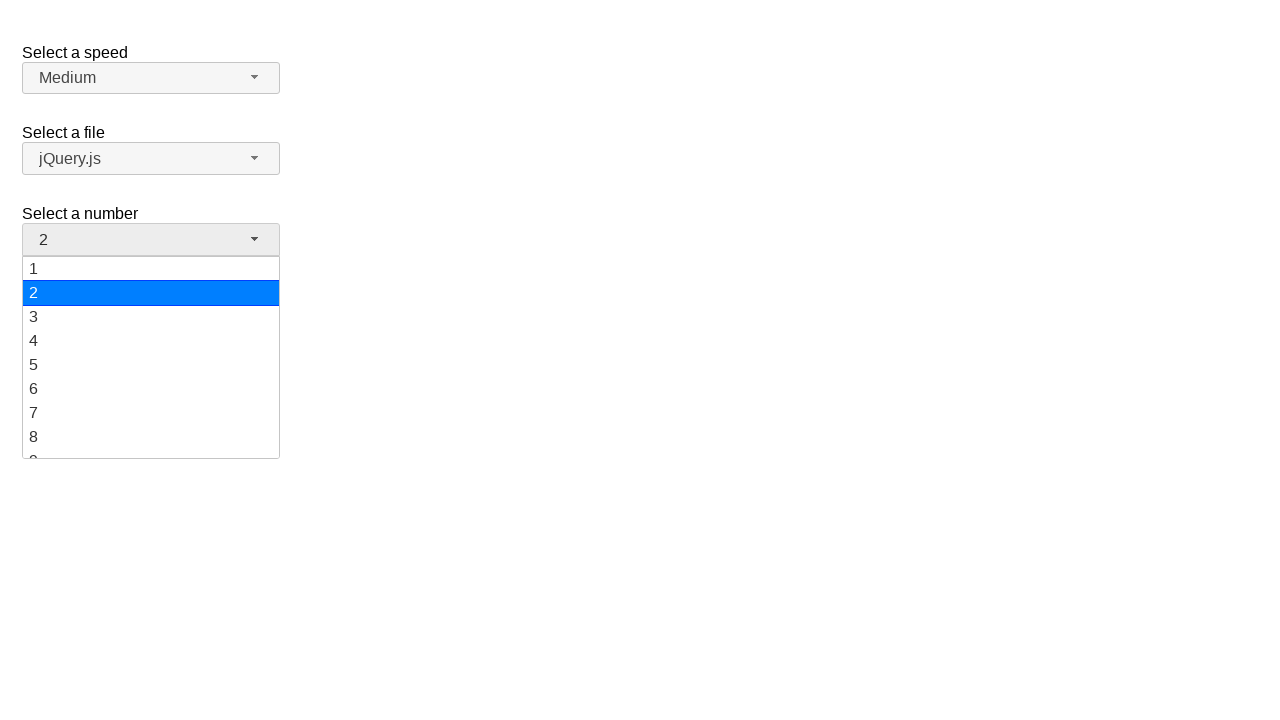

Number dropdown menu loaded
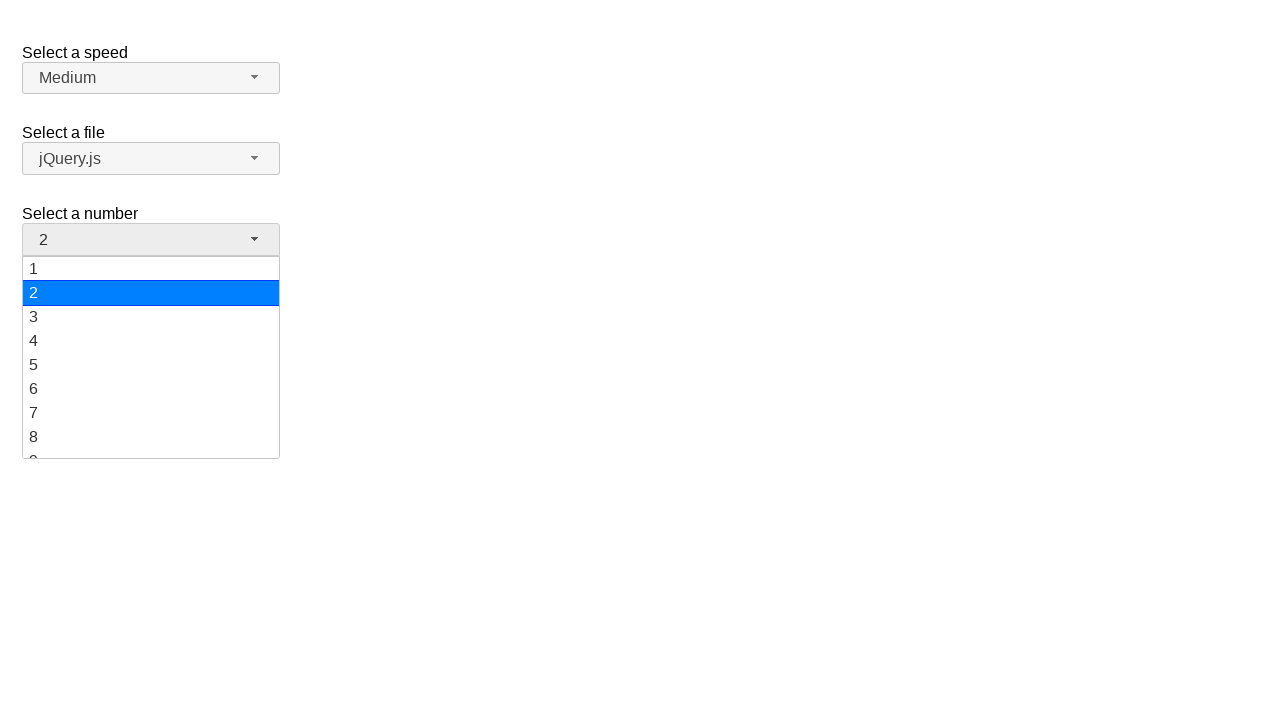

Selected '17' from number dropdown at (151, 397) on xpath=//ul[@id='number-menu']/li/div[text()='17']
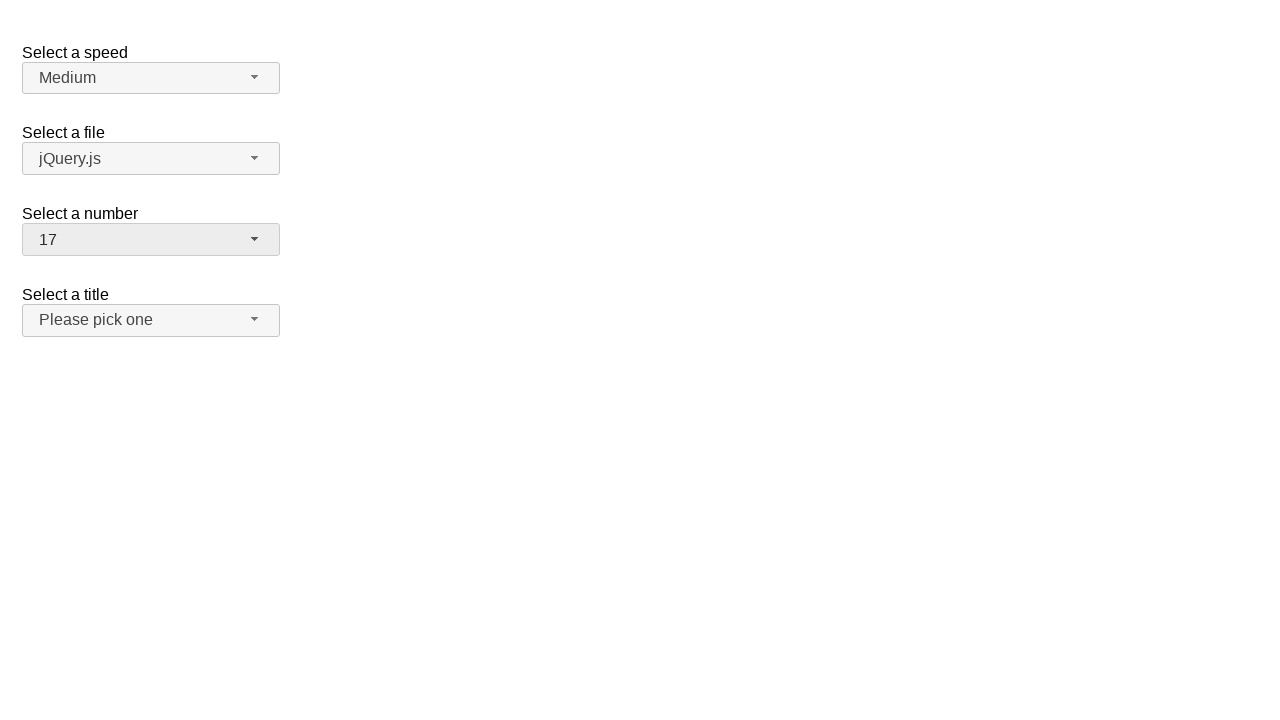

Verified '17' is selected in number dropdown
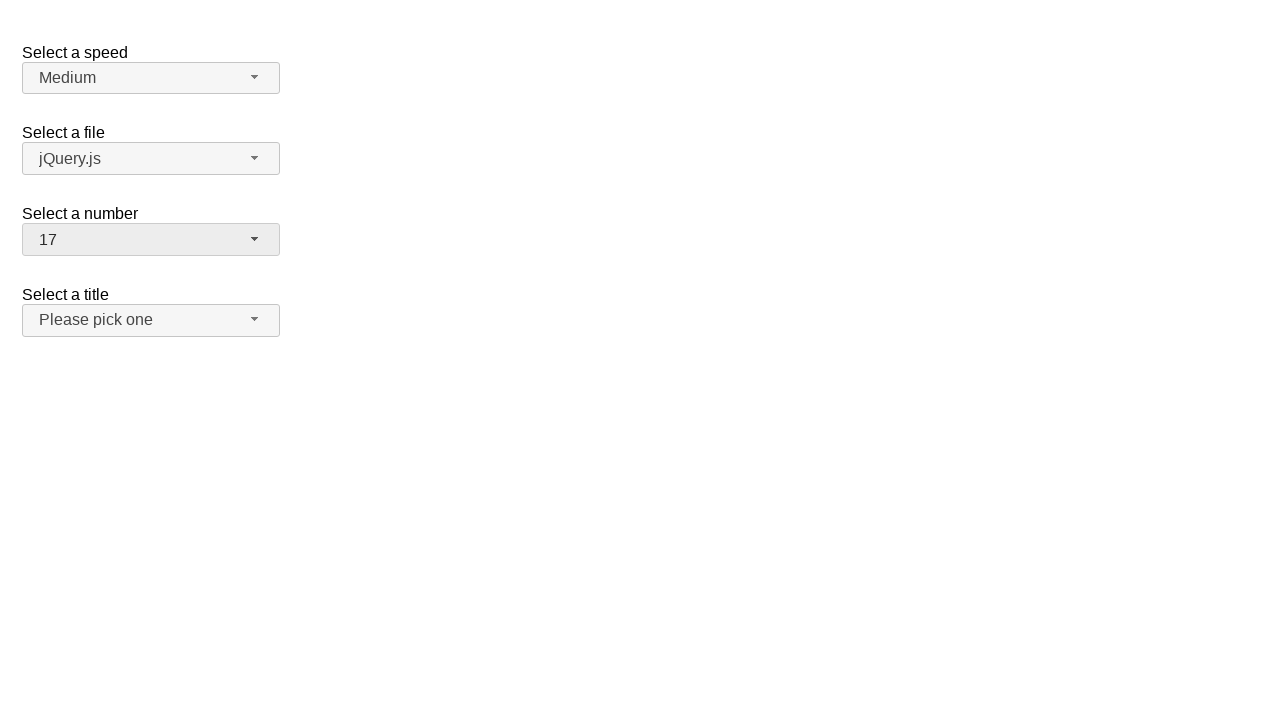

Clicked speed dropdown button at (151, 78) on xpath=//span[@id='speed-button']
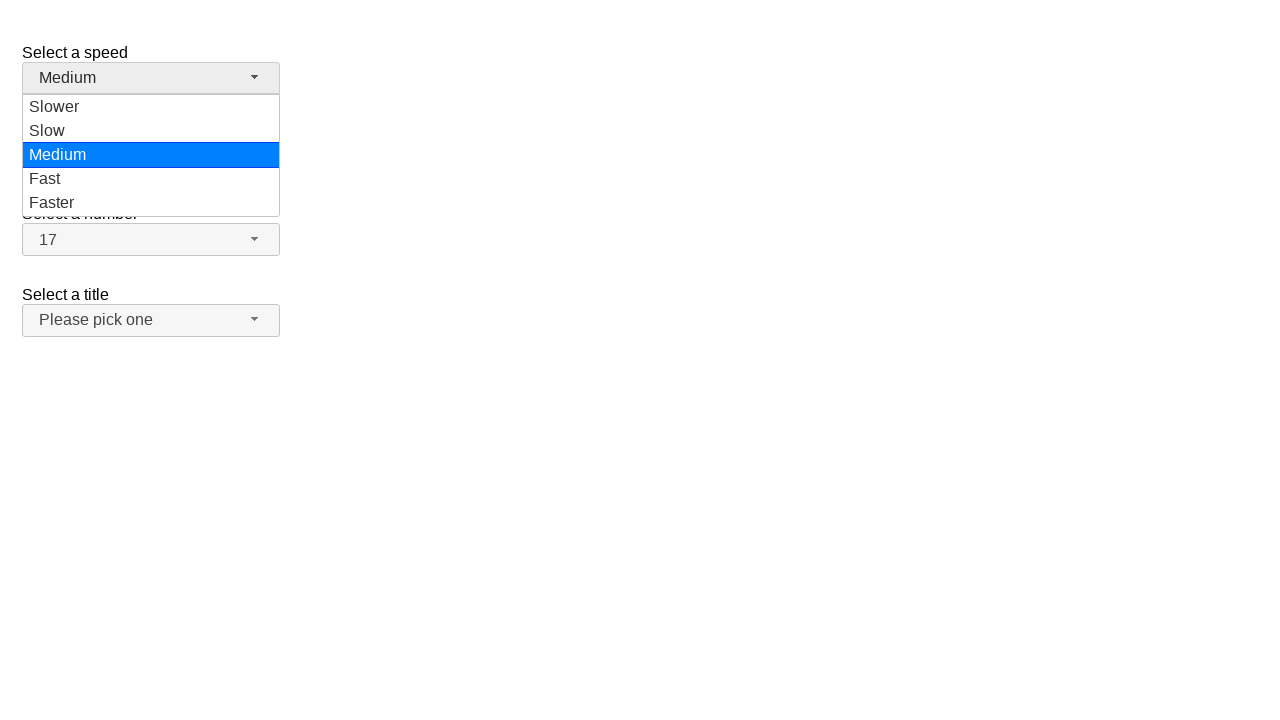

Speed dropdown menu loaded
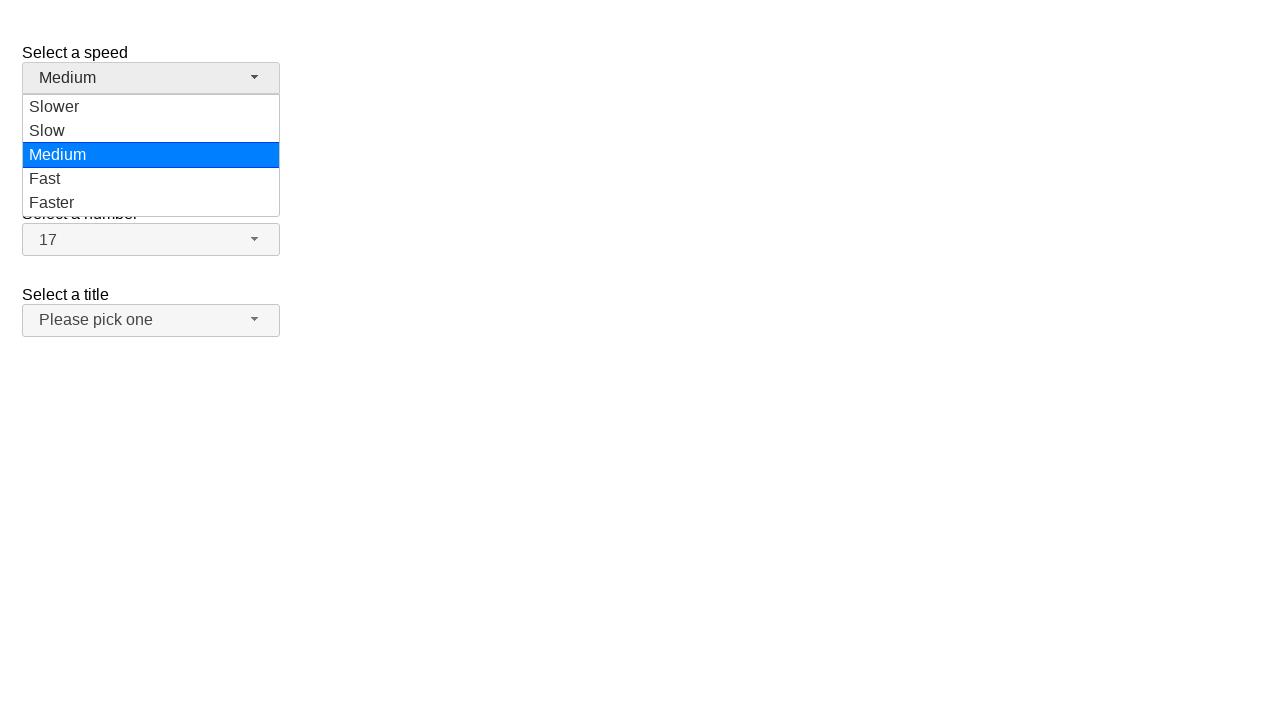

Selected 'Fast' from speed dropdown at (151, 179) on xpath=//ul[@id='speed-menu']/li/div[text()='Fast']
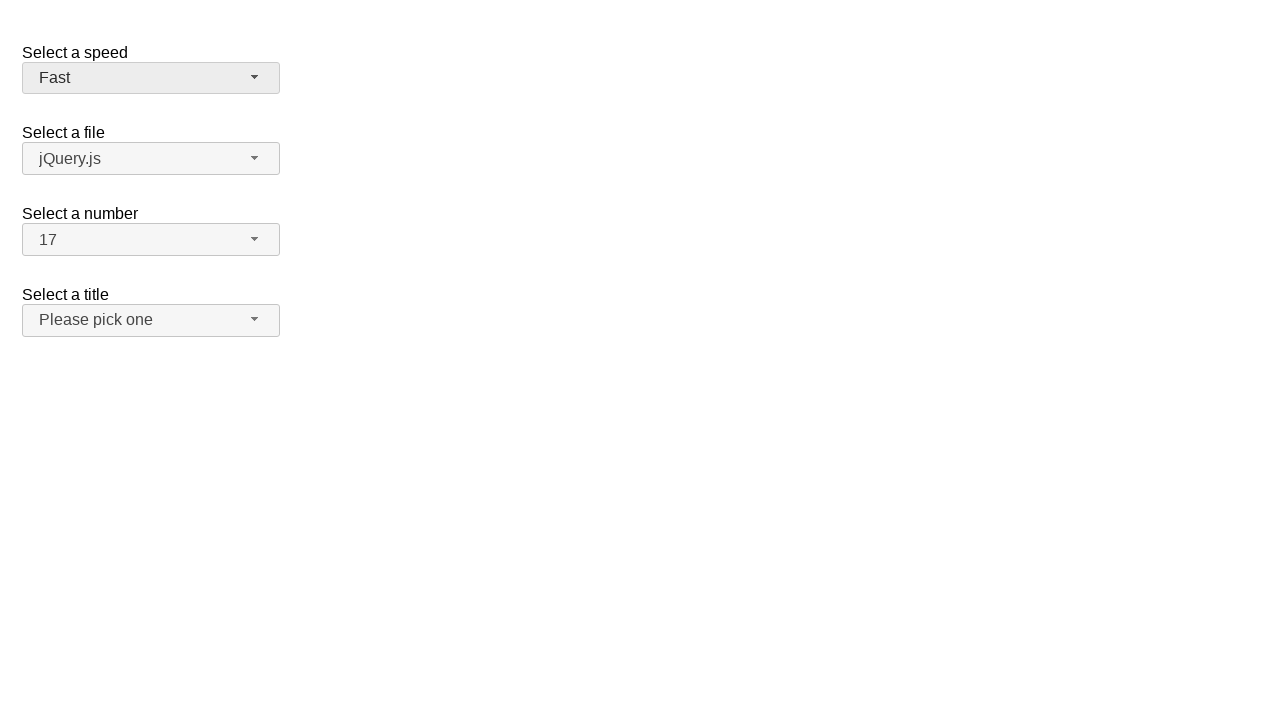

Verified 'Fast' is selected in speed dropdown
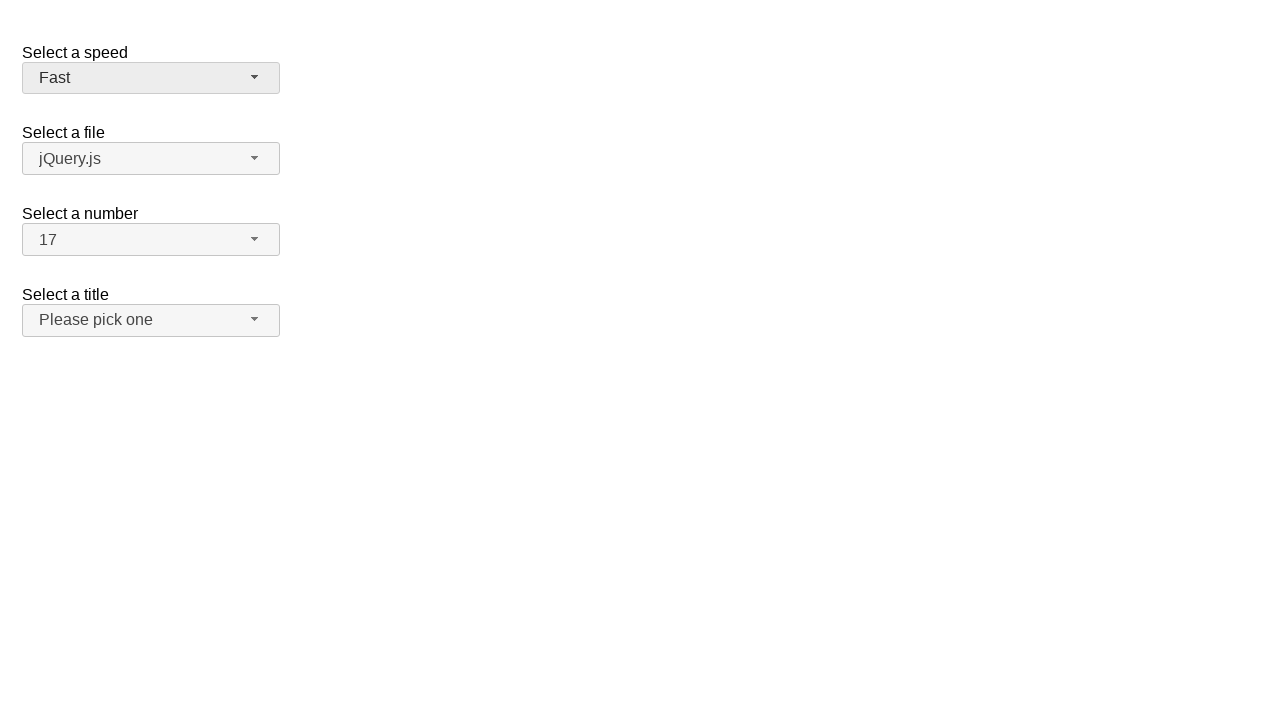

Clicked files dropdown button at (151, 159) on xpath=//span[@id='files-button']
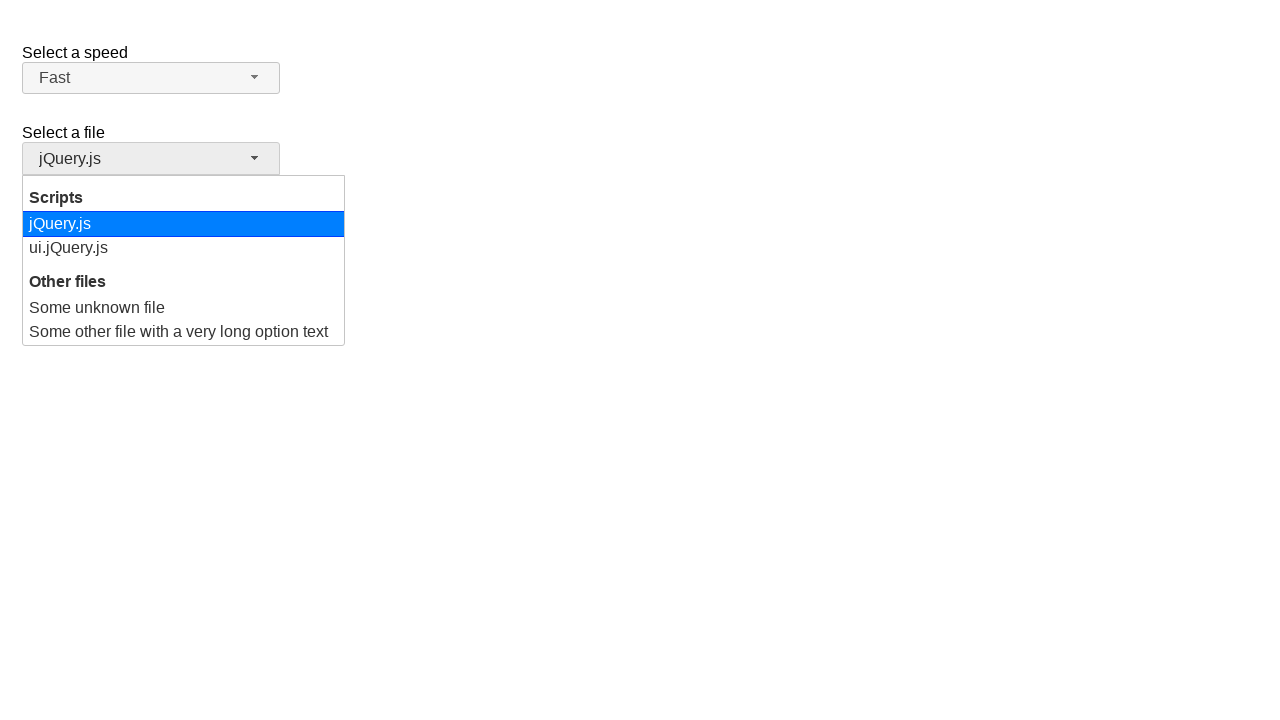

Files dropdown menu loaded
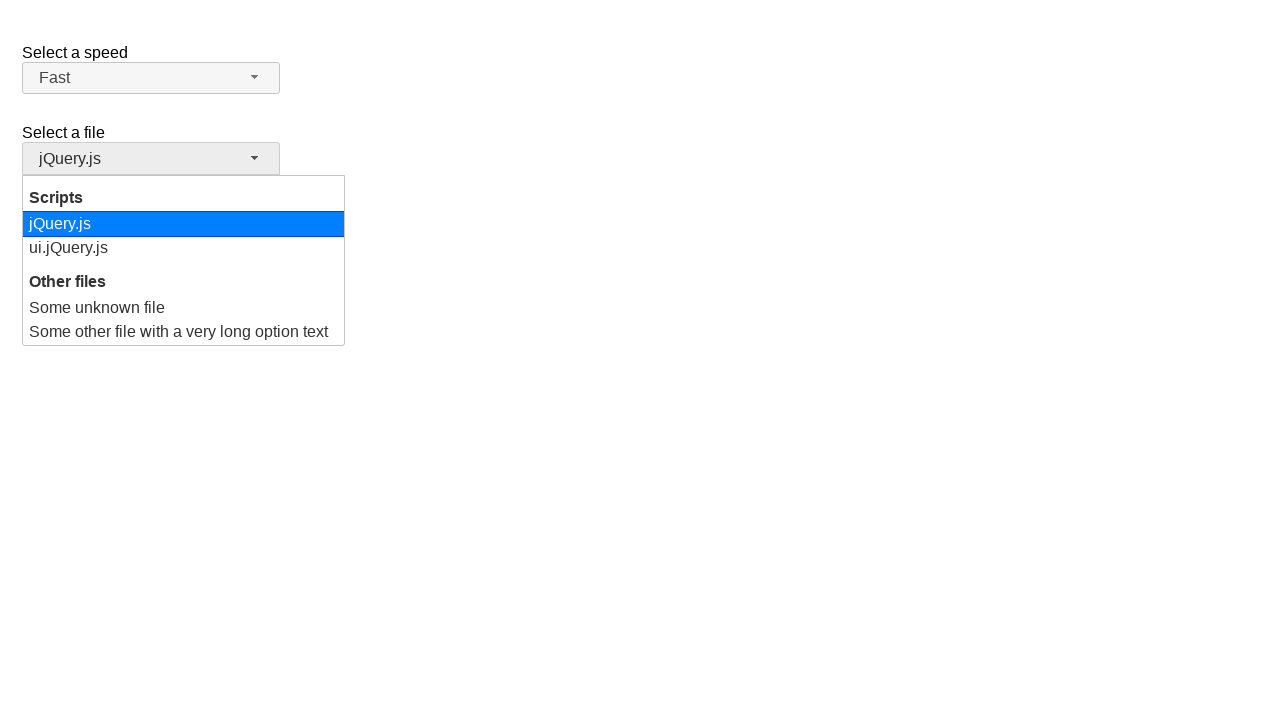

Selected 'Some other file with a very long option text' from files dropdown at (184, 332) on xpath=//ul[@id='files-menu']/li[@class='ui-menu-item']/div[text()='Some other fi
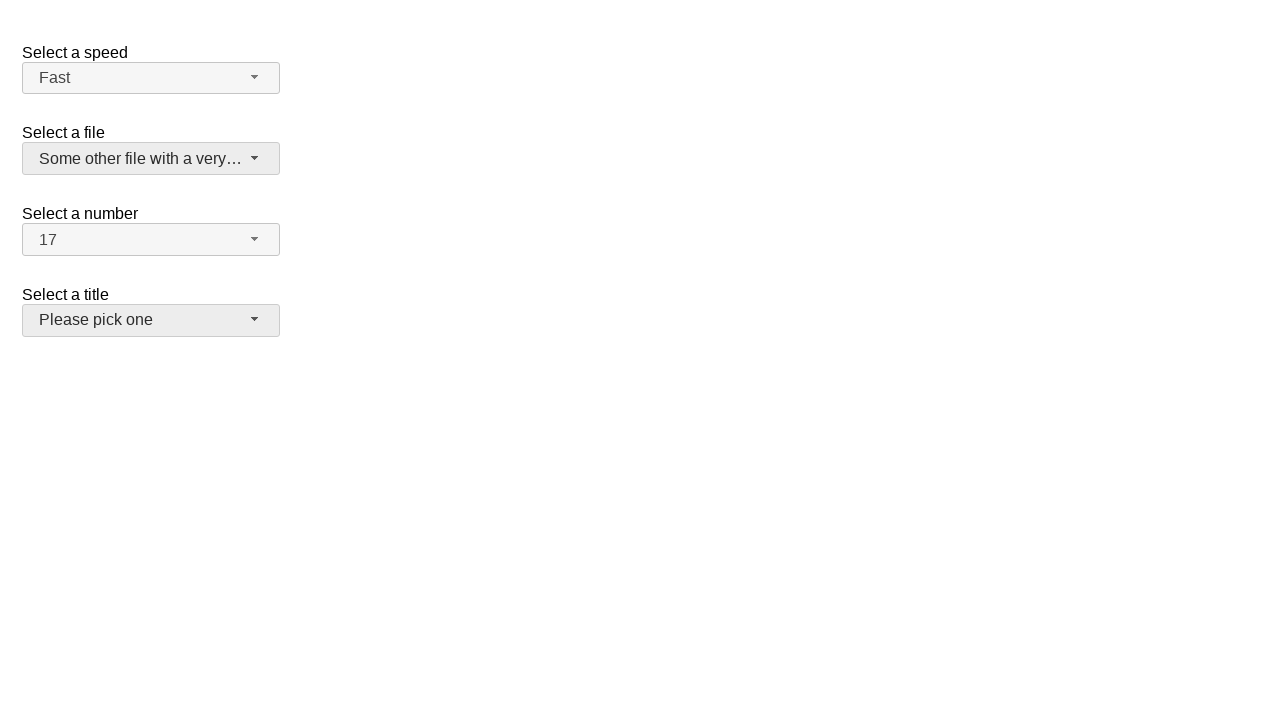

Verified long filename is selected in files dropdown
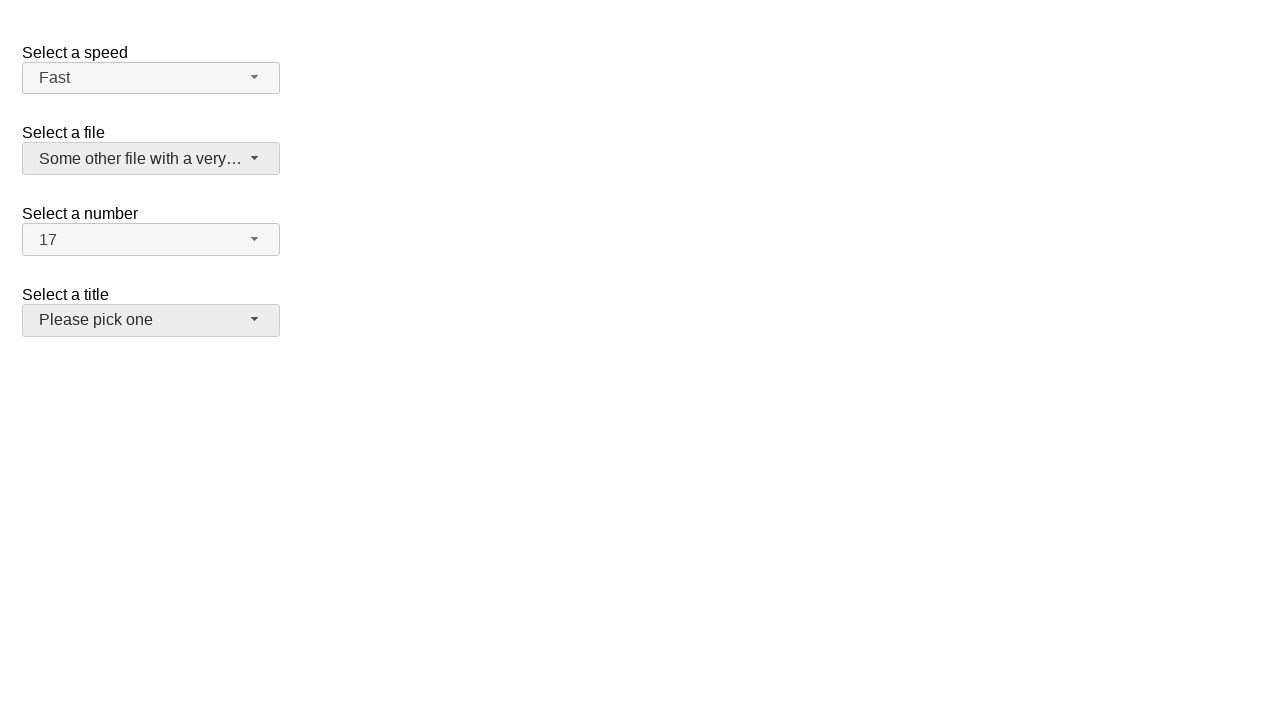

Clicked salutation dropdown button at (151, 320) on xpath=//span[@id='salutation-button']
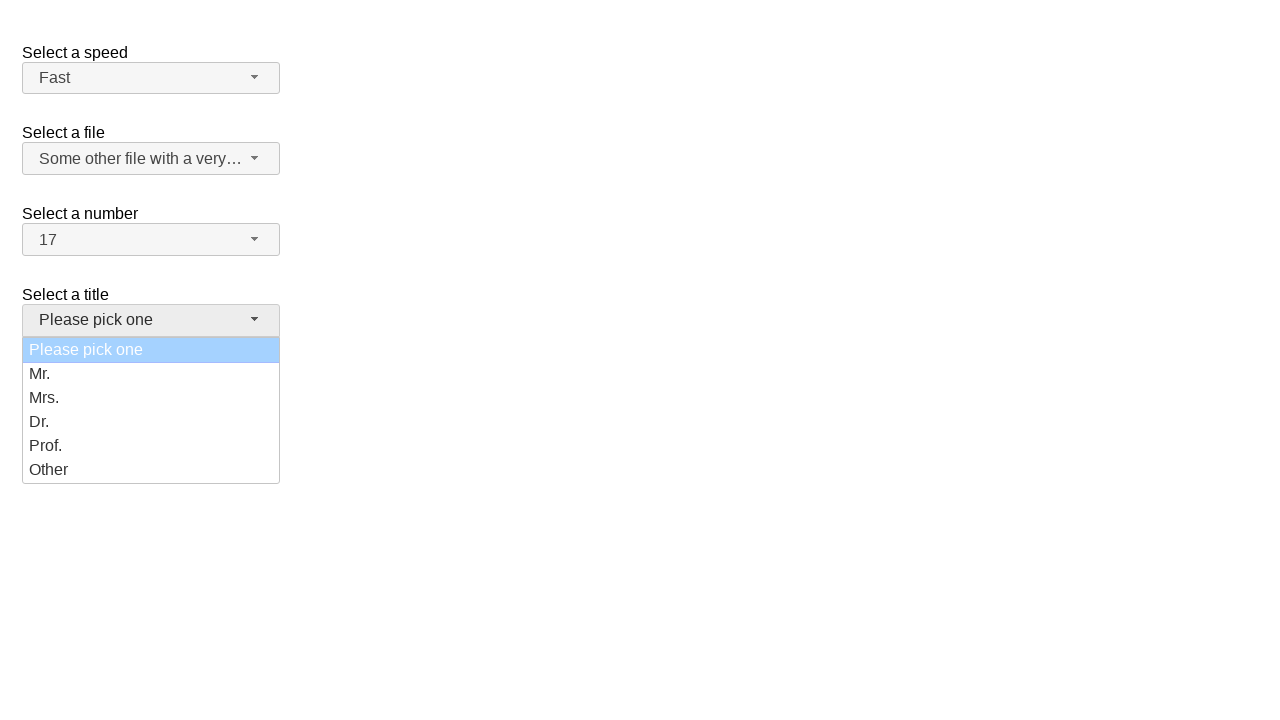

Salutation dropdown menu loaded
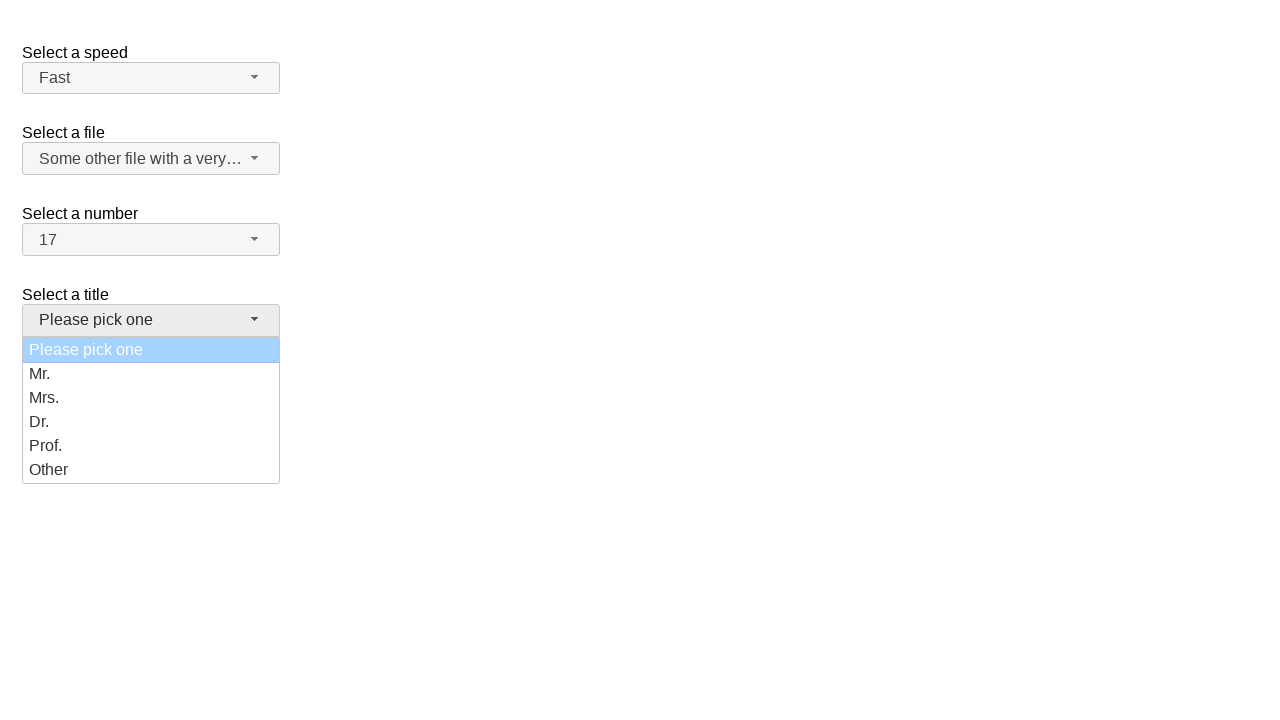

Selected 'Mrs.' from salutation dropdown at (151, 398) on xpath=//ul[@id='salutation-menu']/li[@class='ui-menu-item']/div[text()='Mrs.']
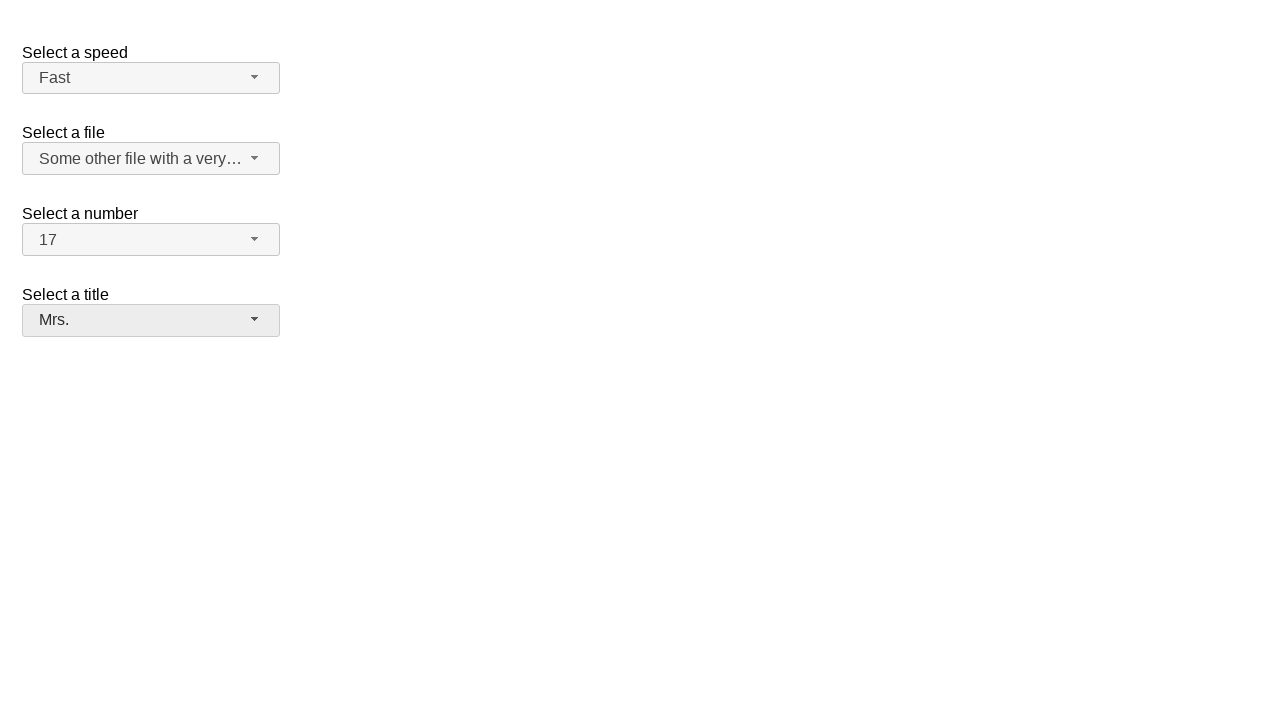

Verified 'Mrs.' is selected in salutation dropdown
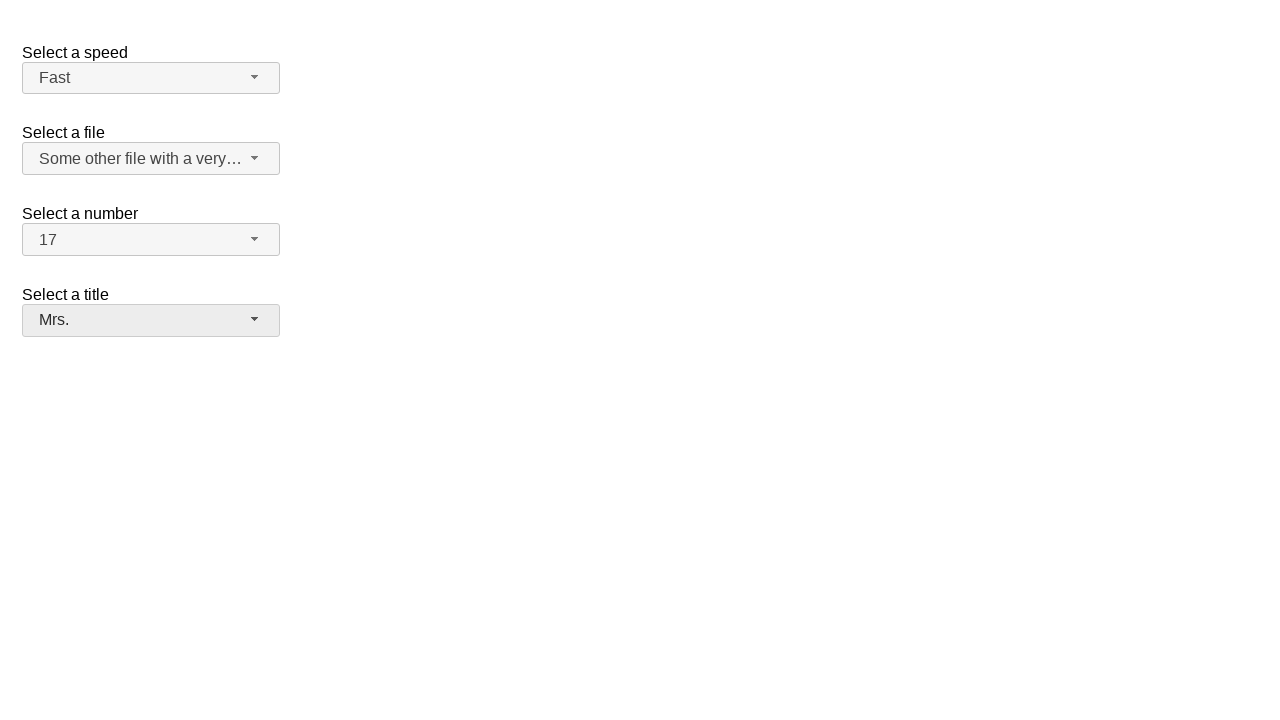

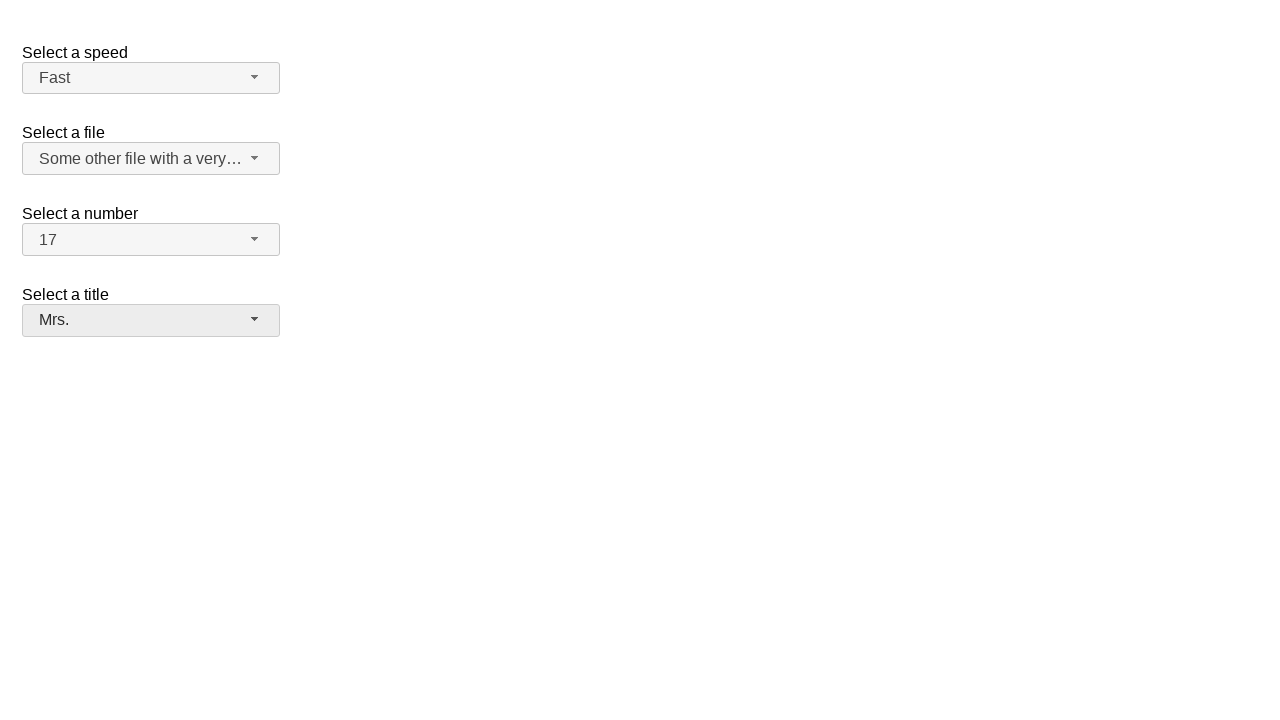